Tests that edits are cancelled when pressing Escape key

Starting URL: https://demo.playwright.dev/todomvc

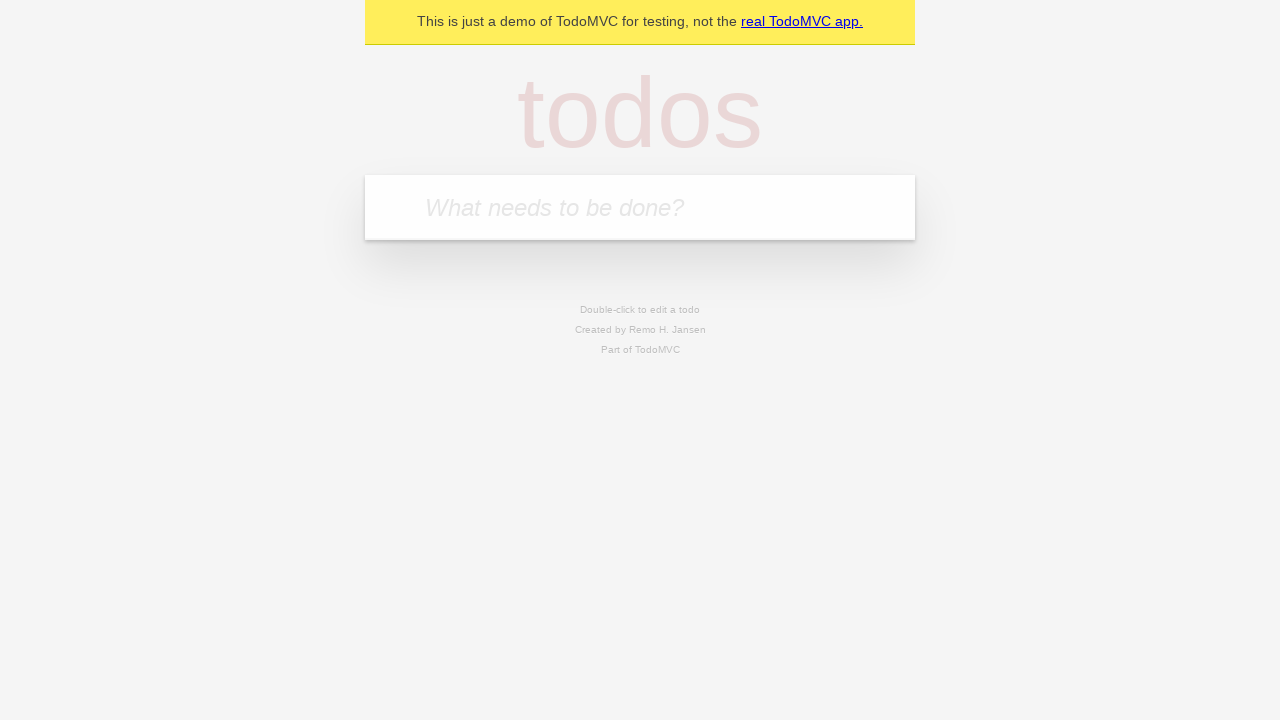

Filled new todo input with 'buy some cheese' on internal:attr=[placeholder="What needs to be done?"i]
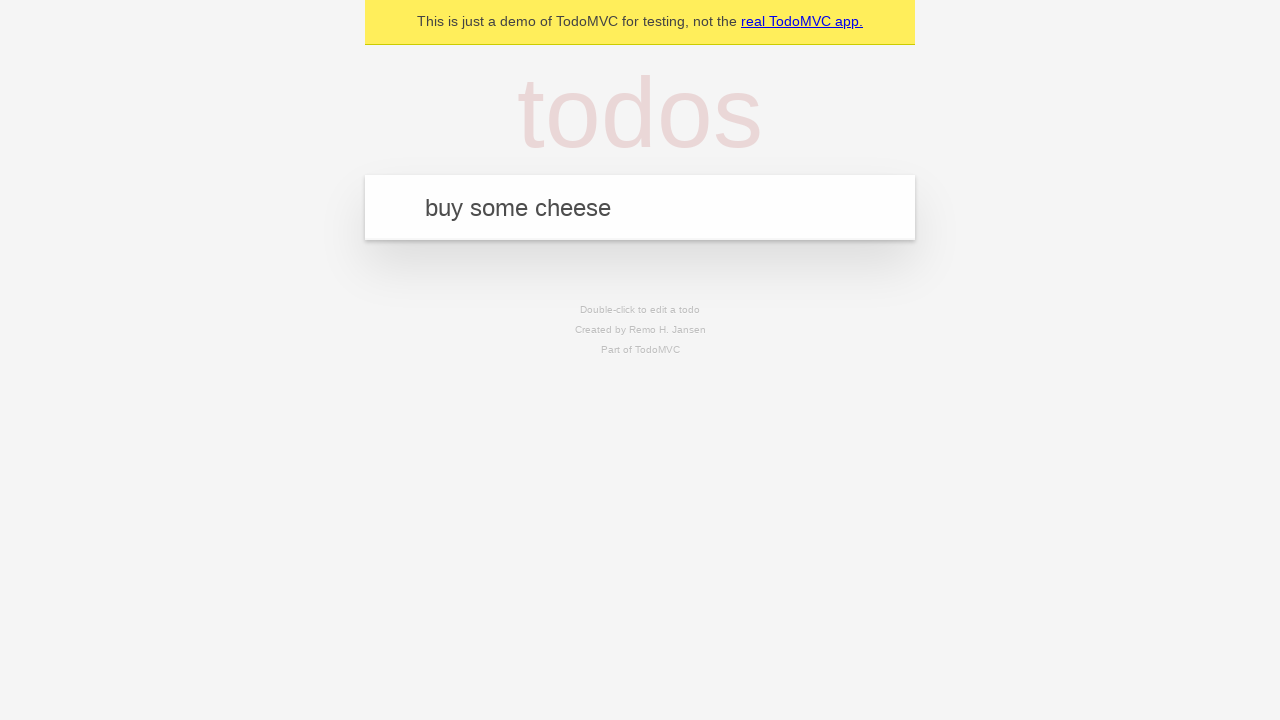

Pressed Enter to add first todo on internal:attr=[placeholder="What needs to be done?"i]
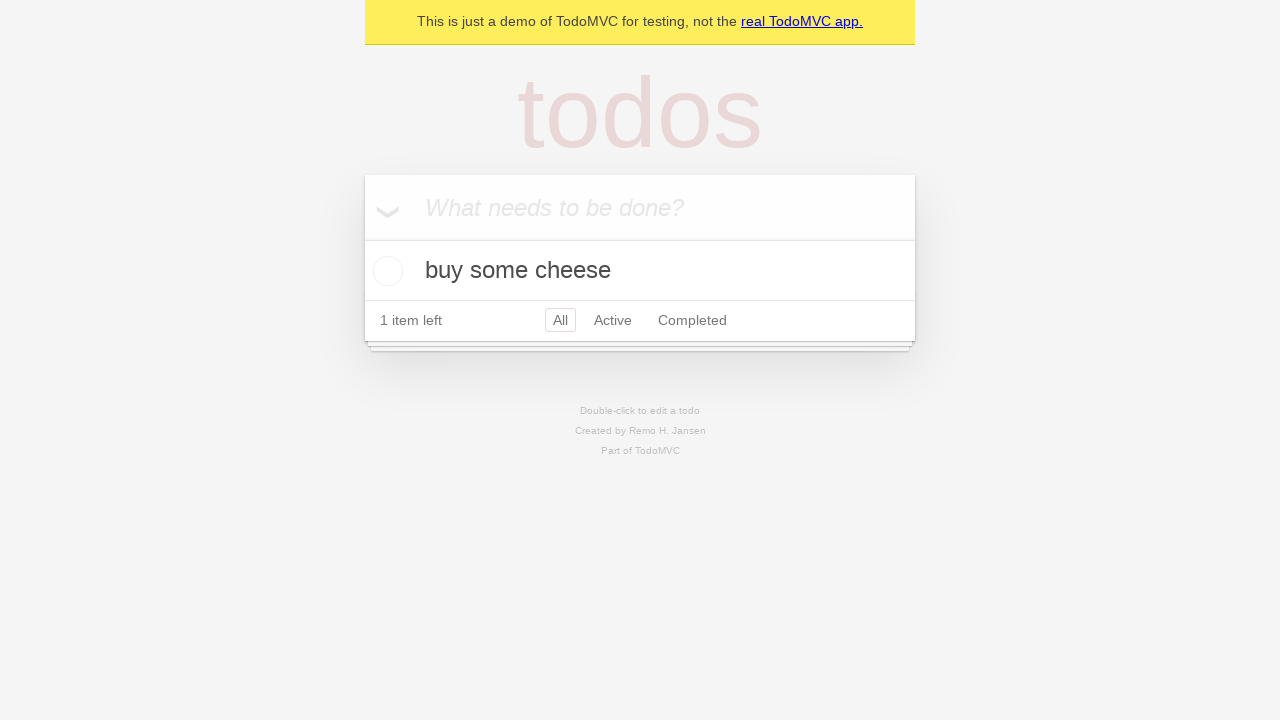

Filled new todo input with 'feed the cat' on internal:attr=[placeholder="What needs to be done?"i]
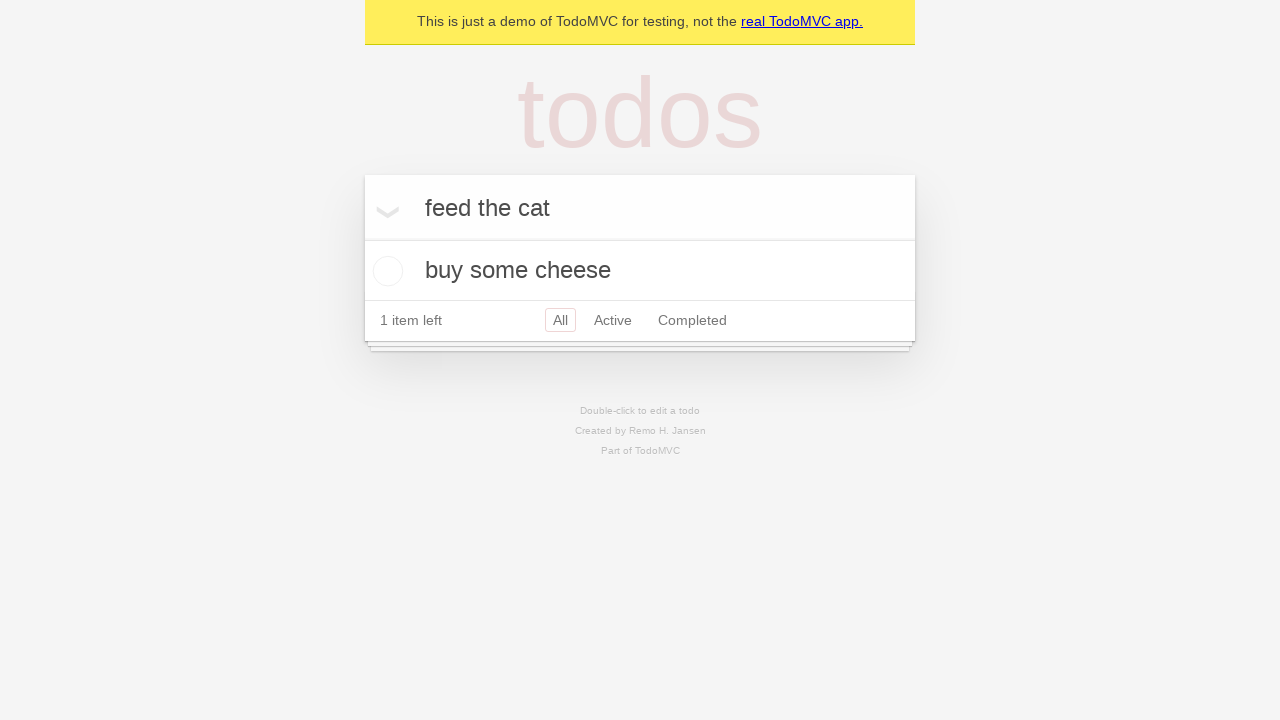

Pressed Enter to add second todo on internal:attr=[placeholder="What needs to be done?"i]
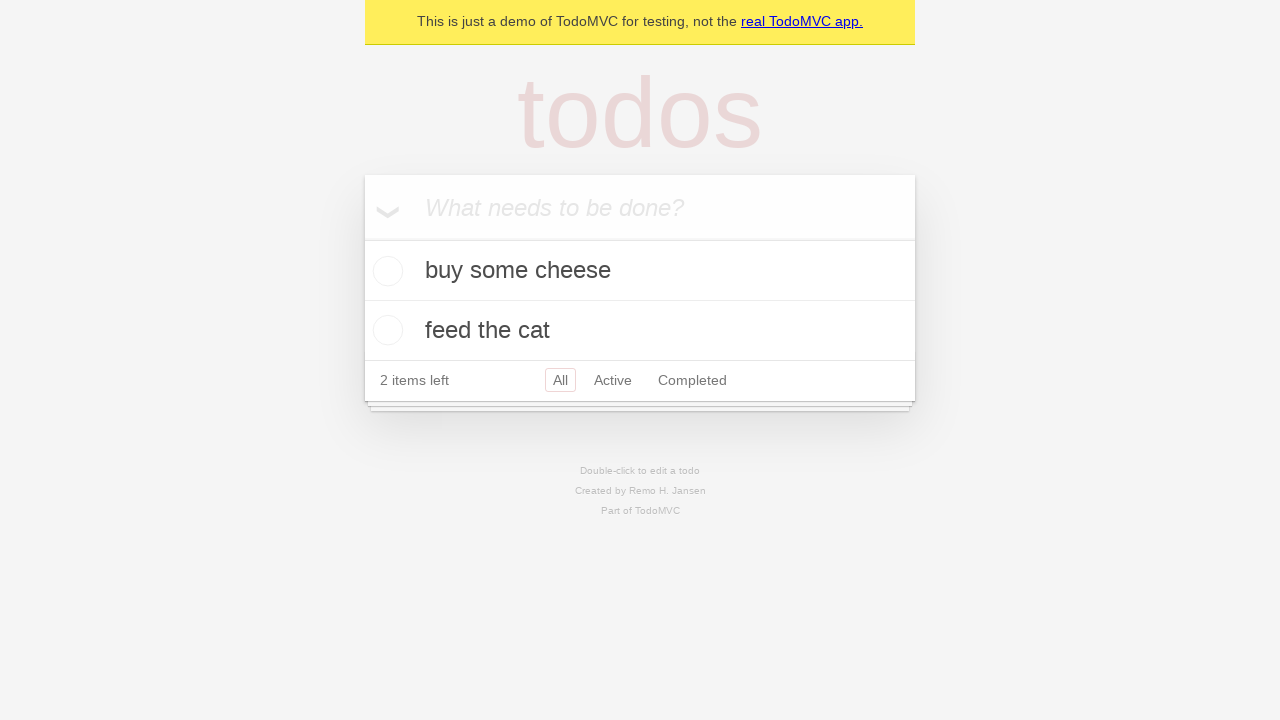

Filled new todo input with 'book a doctors appointment' on internal:attr=[placeholder="What needs to be done?"i]
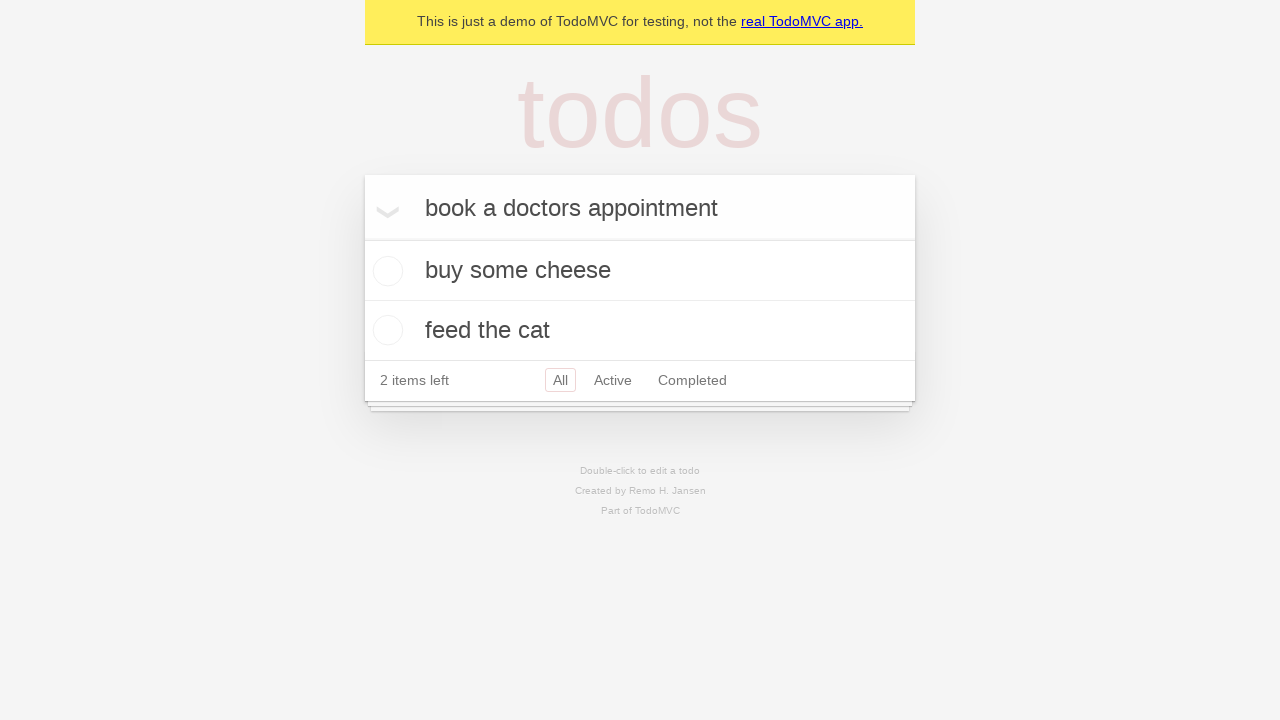

Pressed Enter to add third todo on internal:attr=[placeholder="What needs to be done?"i]
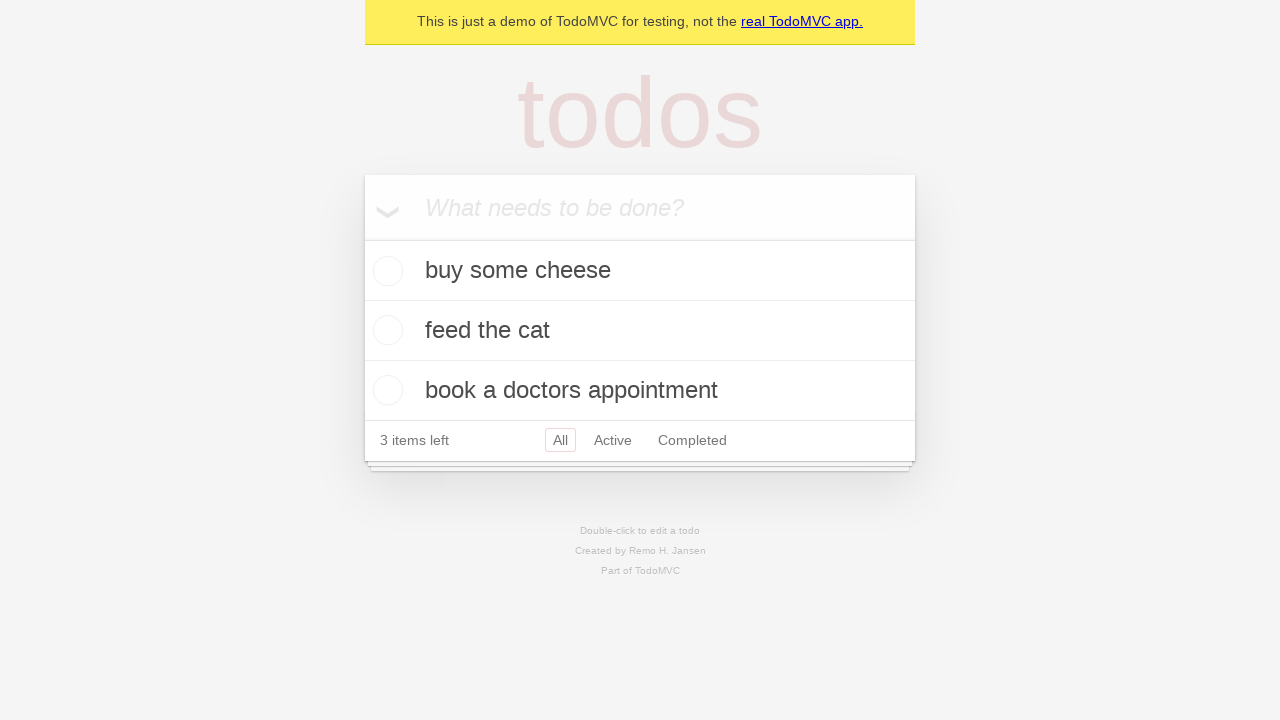

Waited for todo items to load
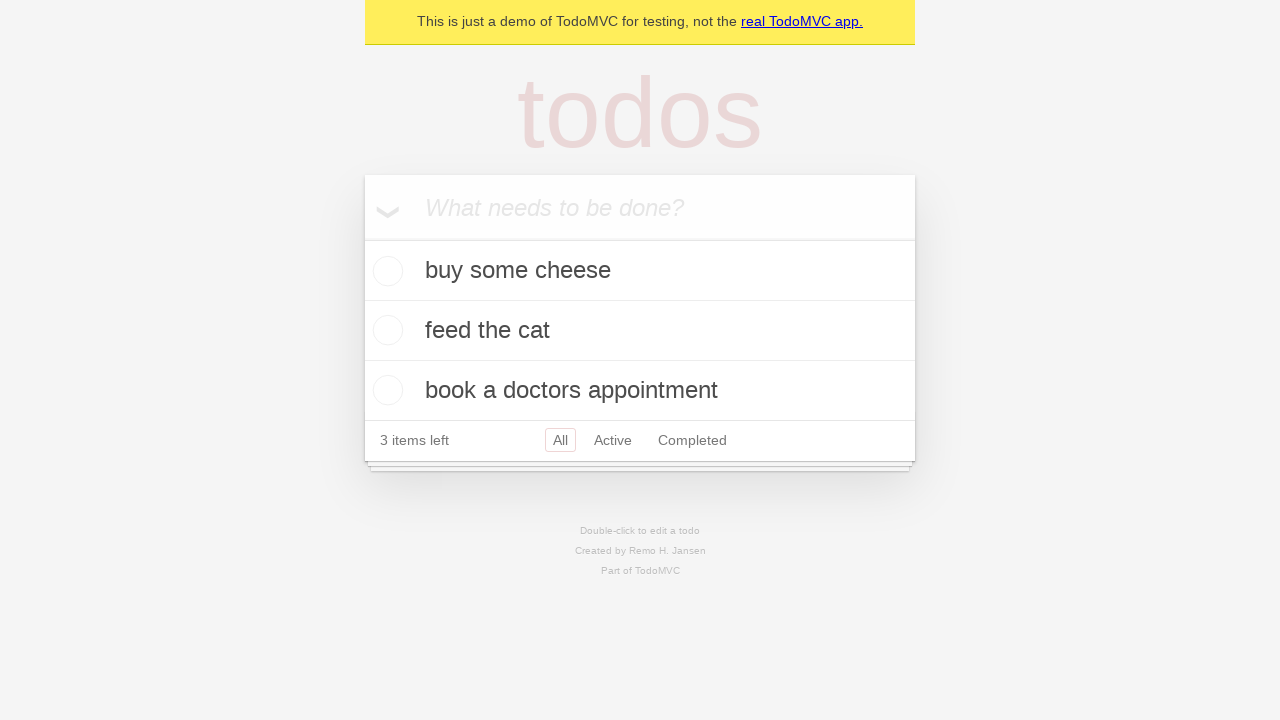

Double-clicked second todo item to enter edit mode at (640, 331) on internal:testid=[data-testid="todo-item"s] >> nth=1
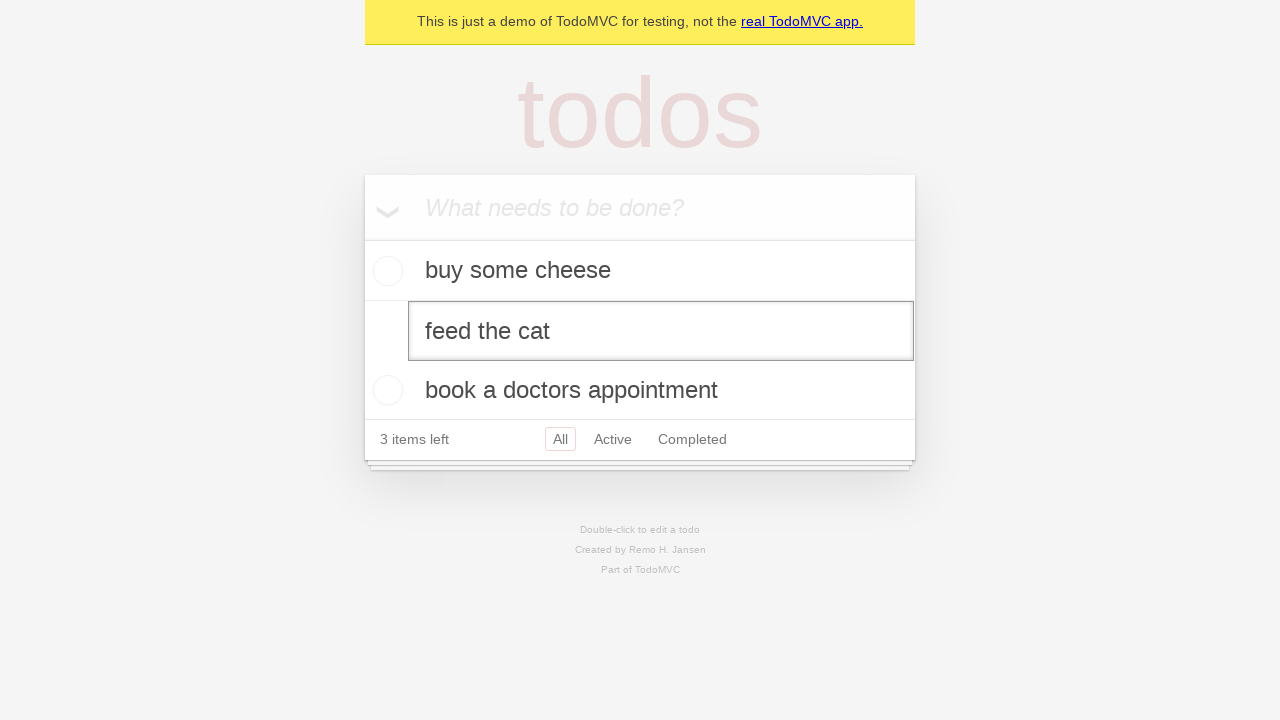

Filled edit textbox with 'buy some sausages' on internal:testid=[data-testid="todo-item"s] >> nth=1 >> internal:role=textbox[nam
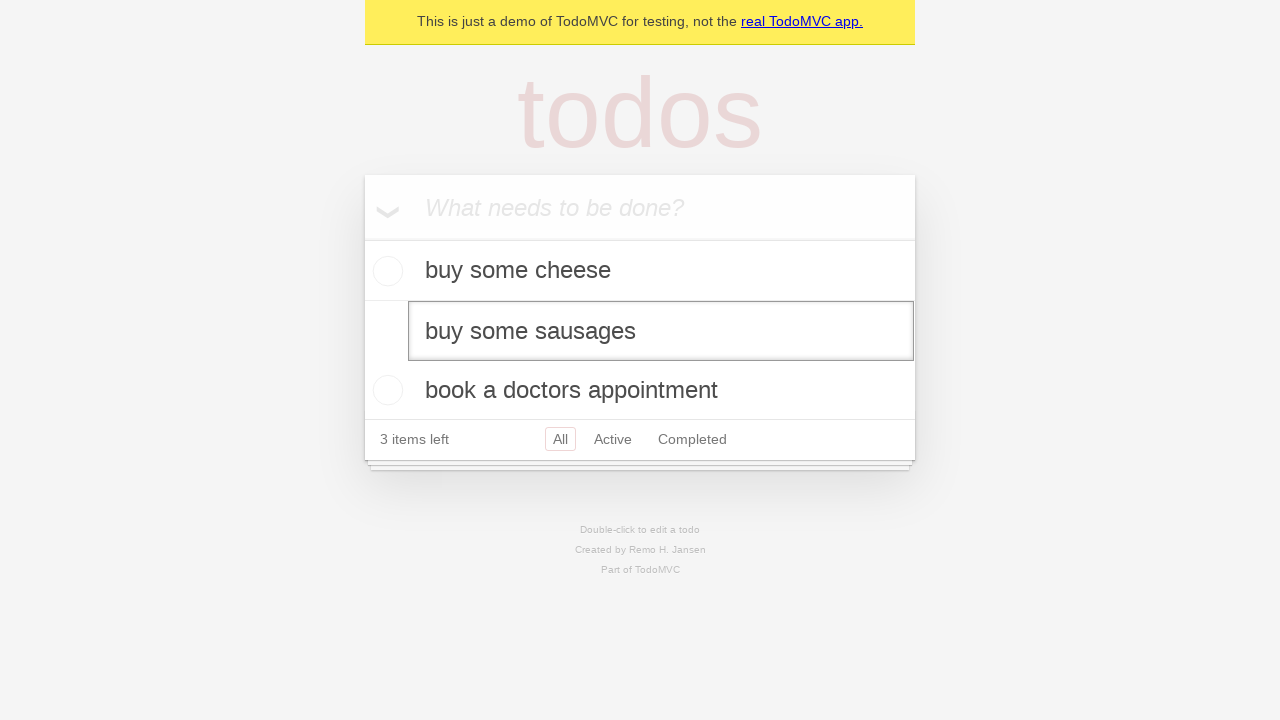

Pressed Escape key to cancel edit on internal:testid=[data-testid="todo-item"s] >> nth=1 >> internal:role=textbox[nam
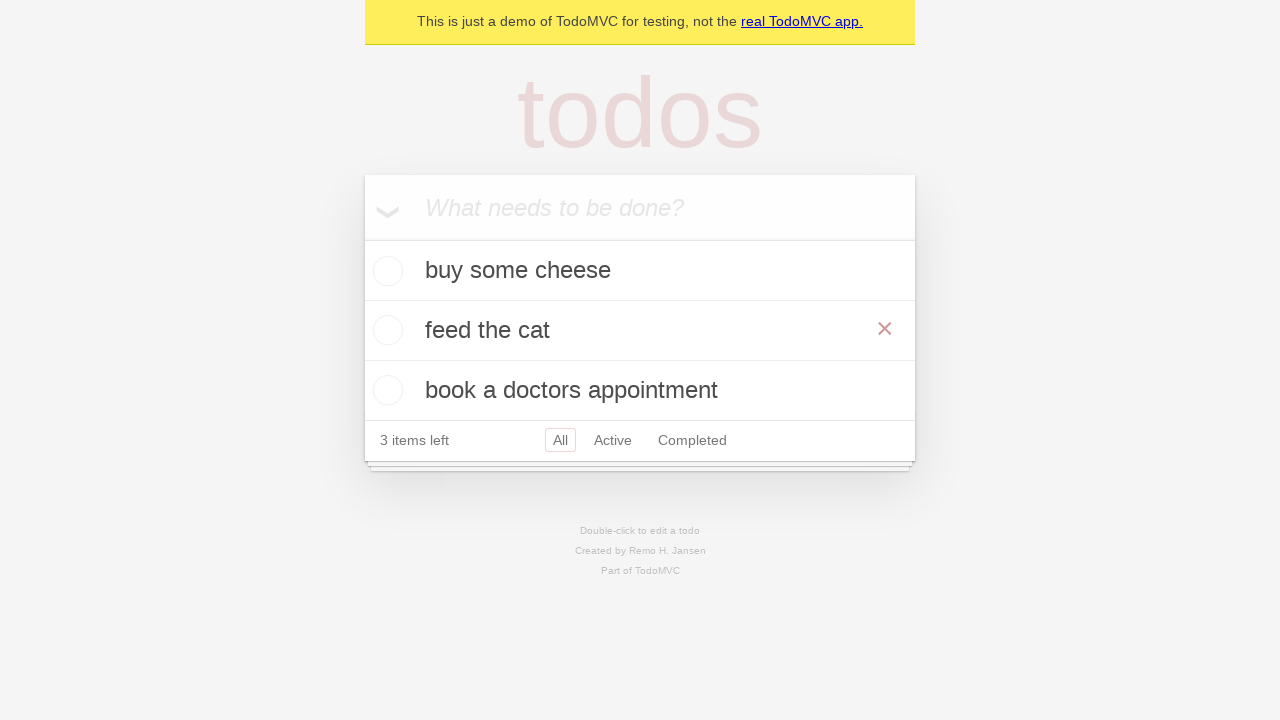

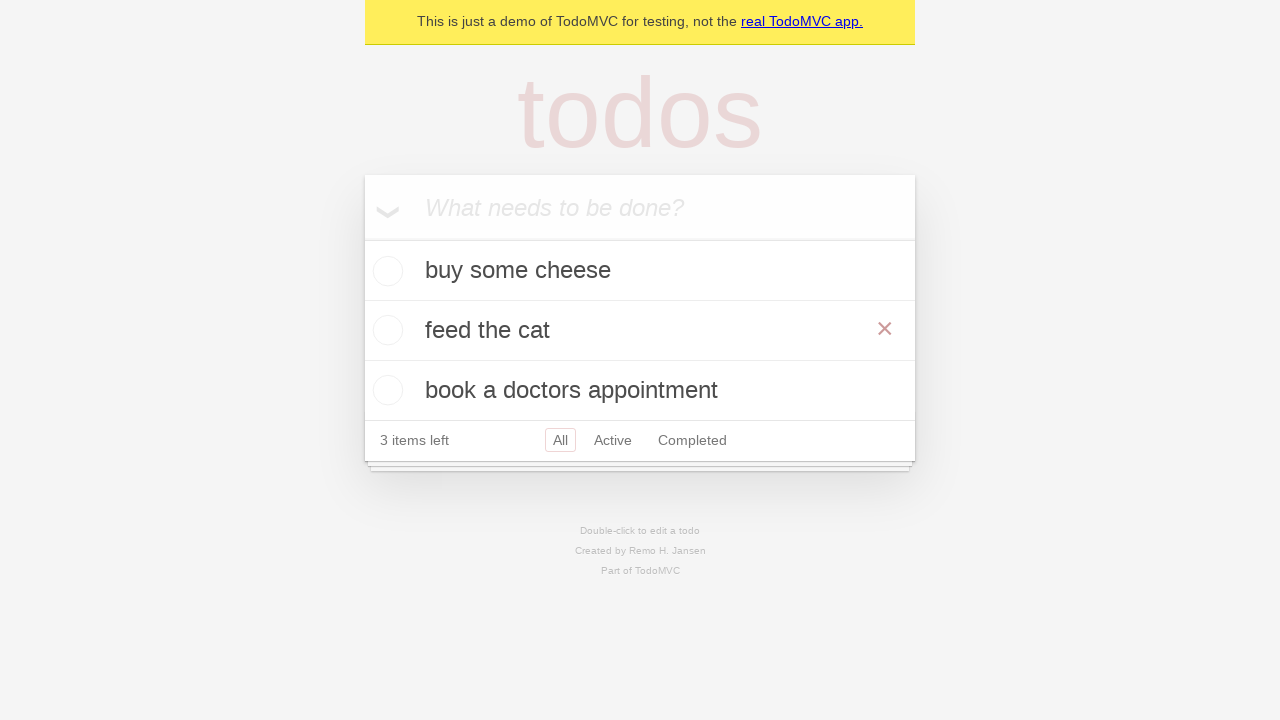